Tests dropdown selection by choosing "Option 2" from a dropdown menu

Starting URL: https://the-internet.herokuapp.com/dropdown

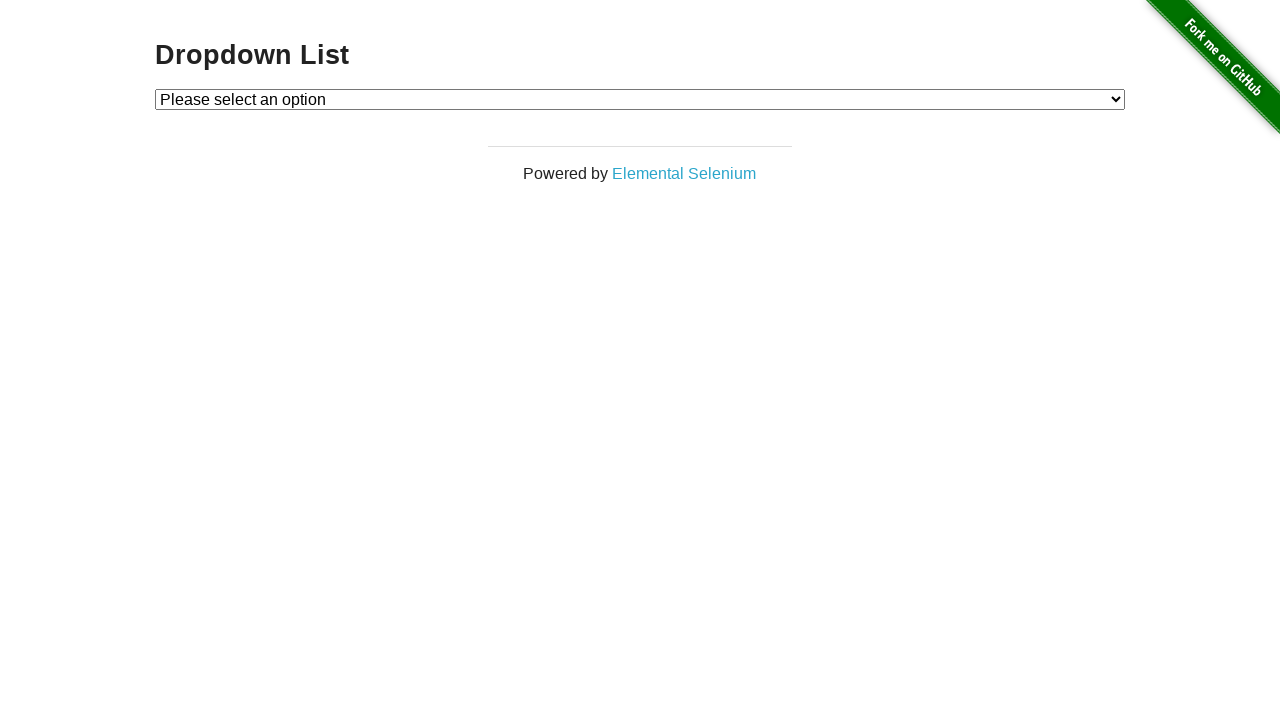

Waited for dropdown element to be present
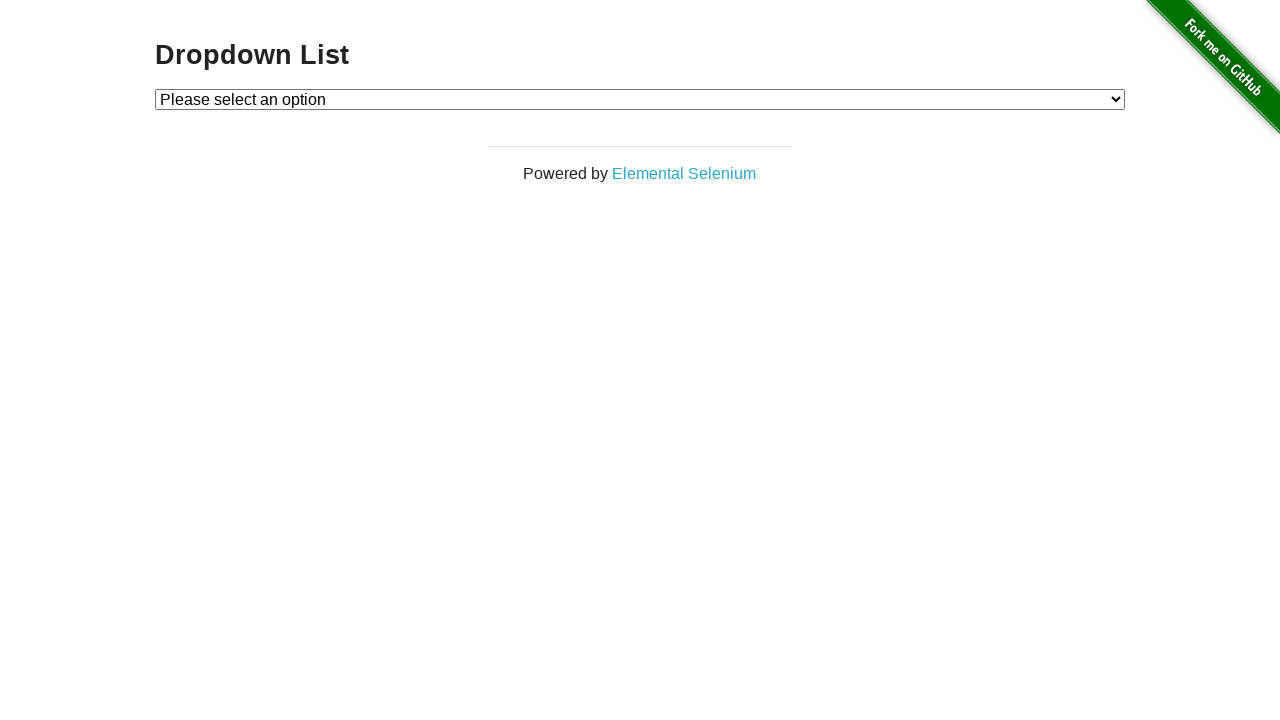

Selected 'Option 2' from the dropdown menu on #dropdown
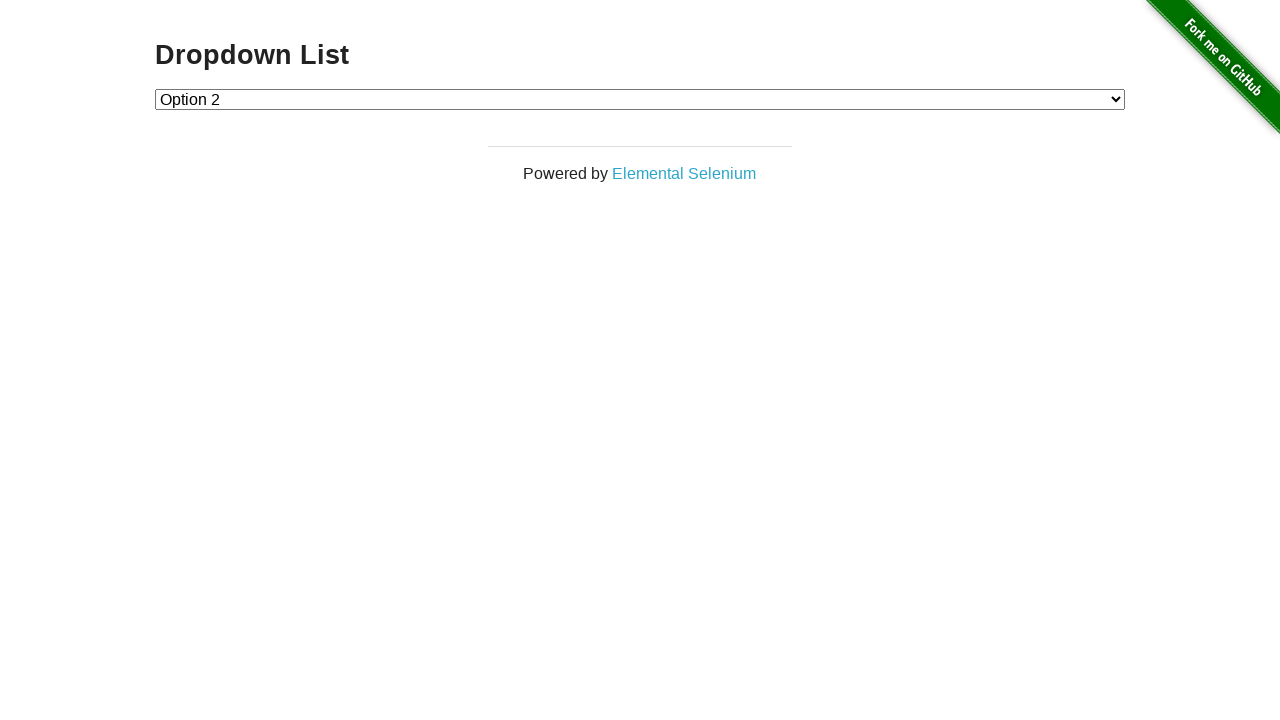

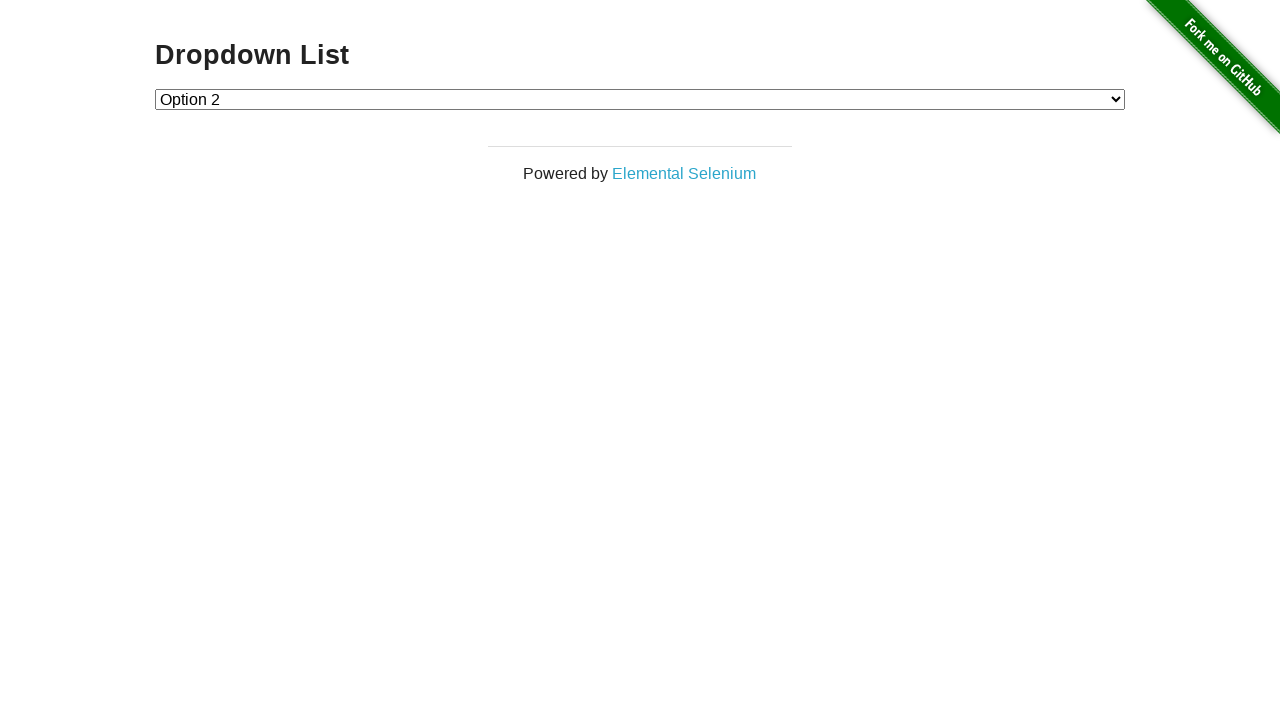